Tests that Shakespeare language appears in top 20 rated languages

Starting URL: http://www.99-bottles-of-beer.net/

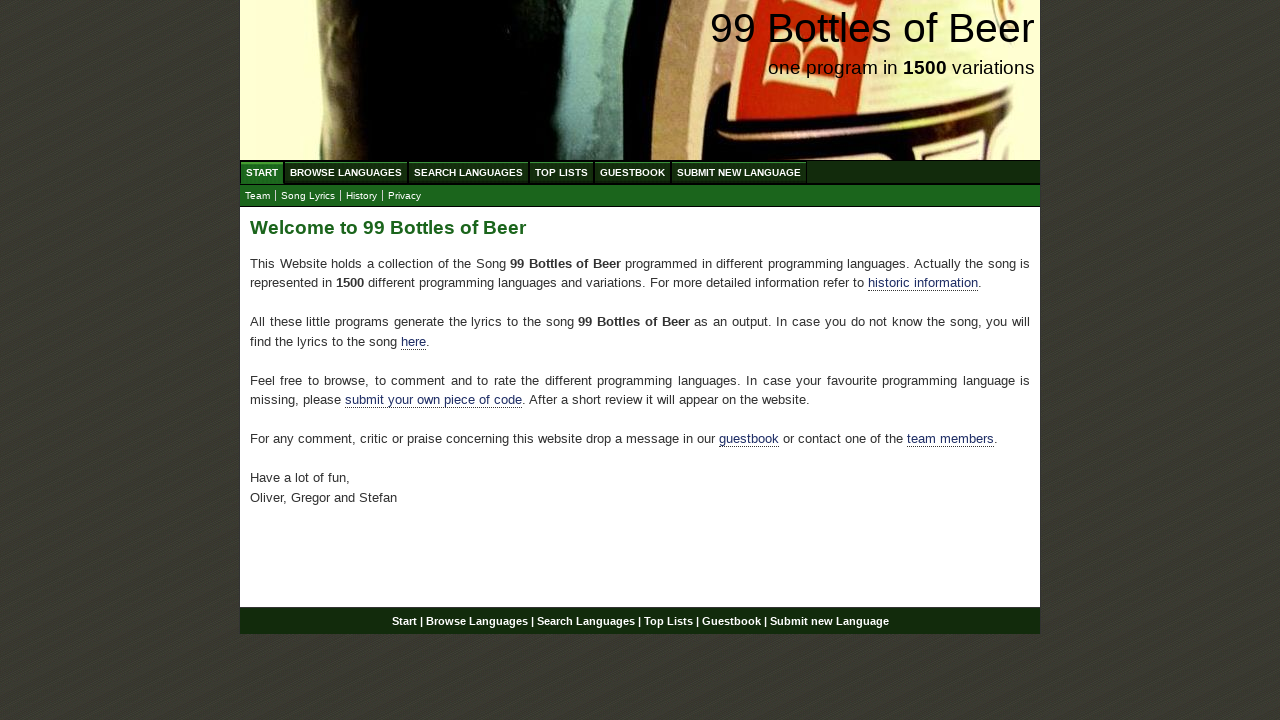

Clicked on Top Lists link at (562, 172) on xpath=//a[@href='/toplist.html']
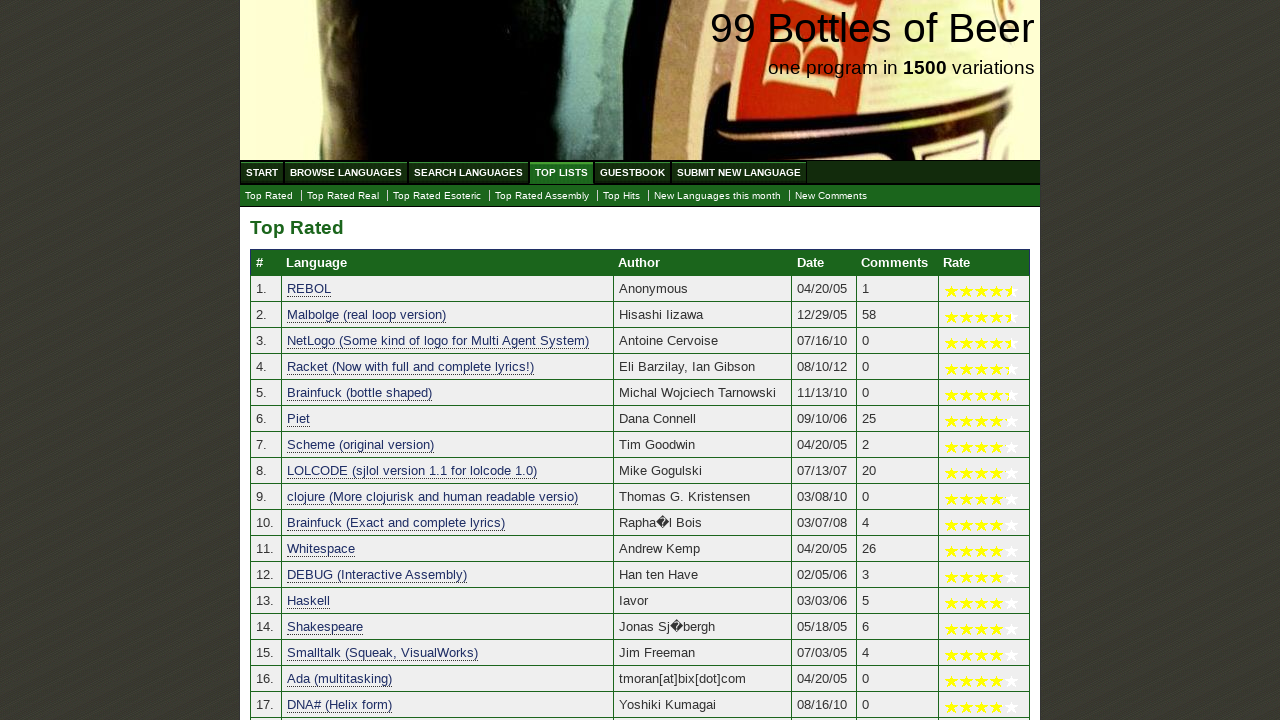

Clicked on Top Rated link at (269, 196) on xpath=//a[@href='./toplist.html']
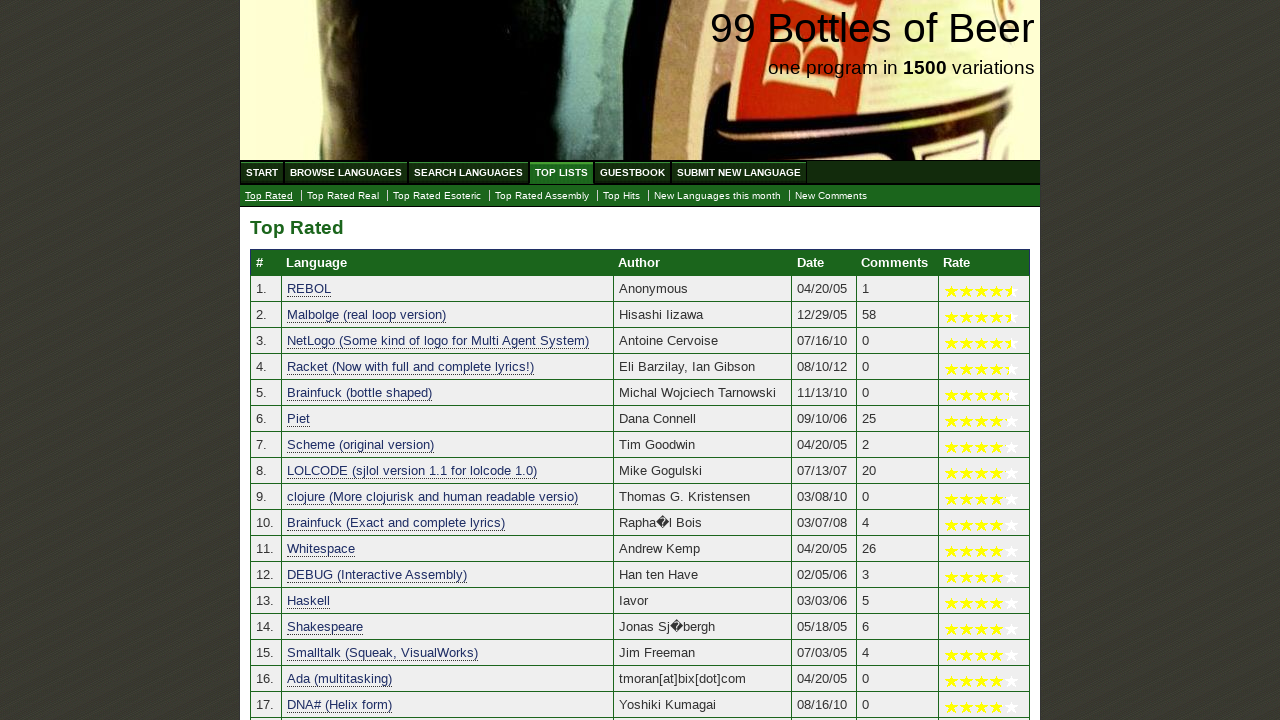

Shakespeare language entry loaded and visible in top 20 rated languages
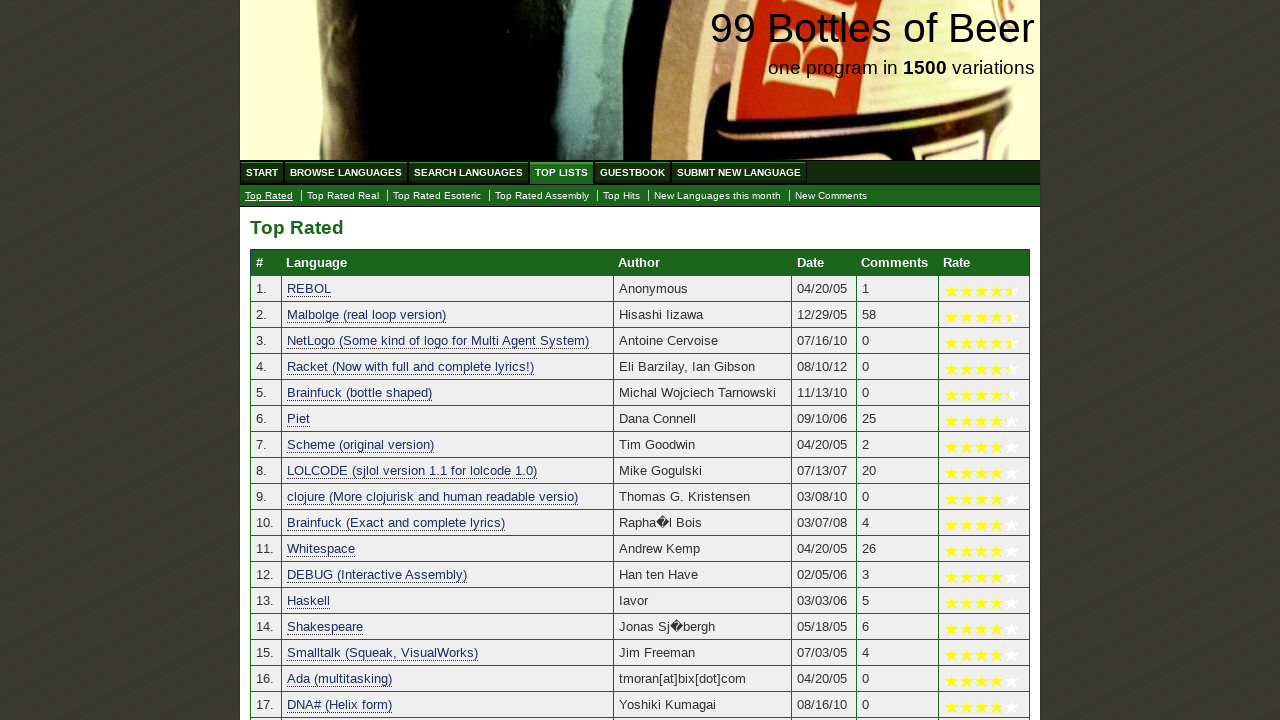

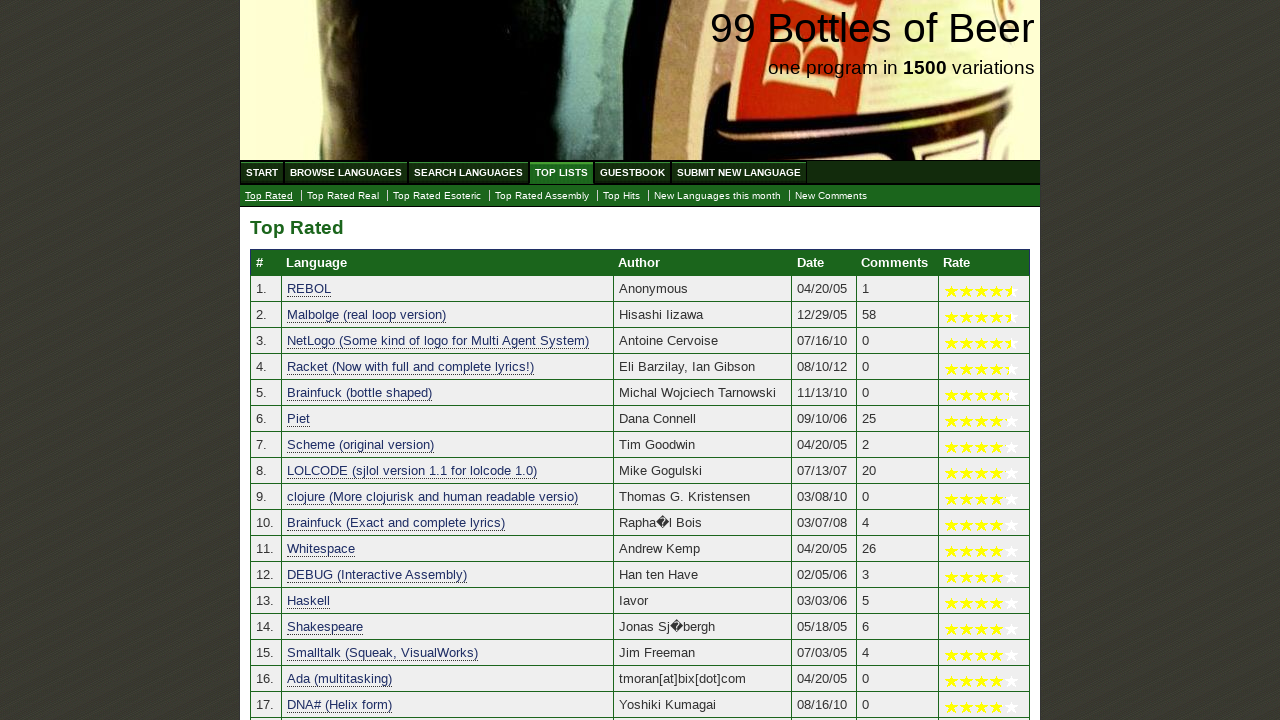